Tests the BlazeDemo homepage by selecting departure and arrival cities from dropdowns and clicking the find flights button

Starting URL: http://blazedemo.com/

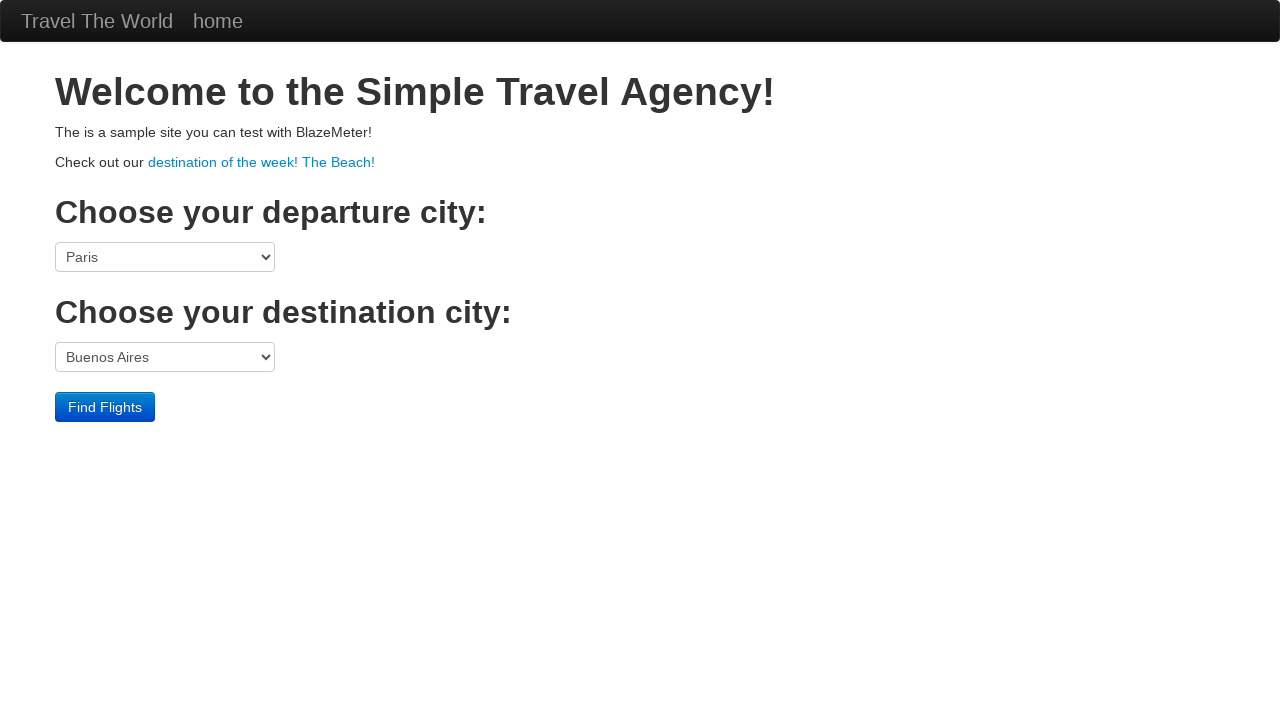

Navigated to BlazeDemo homepage
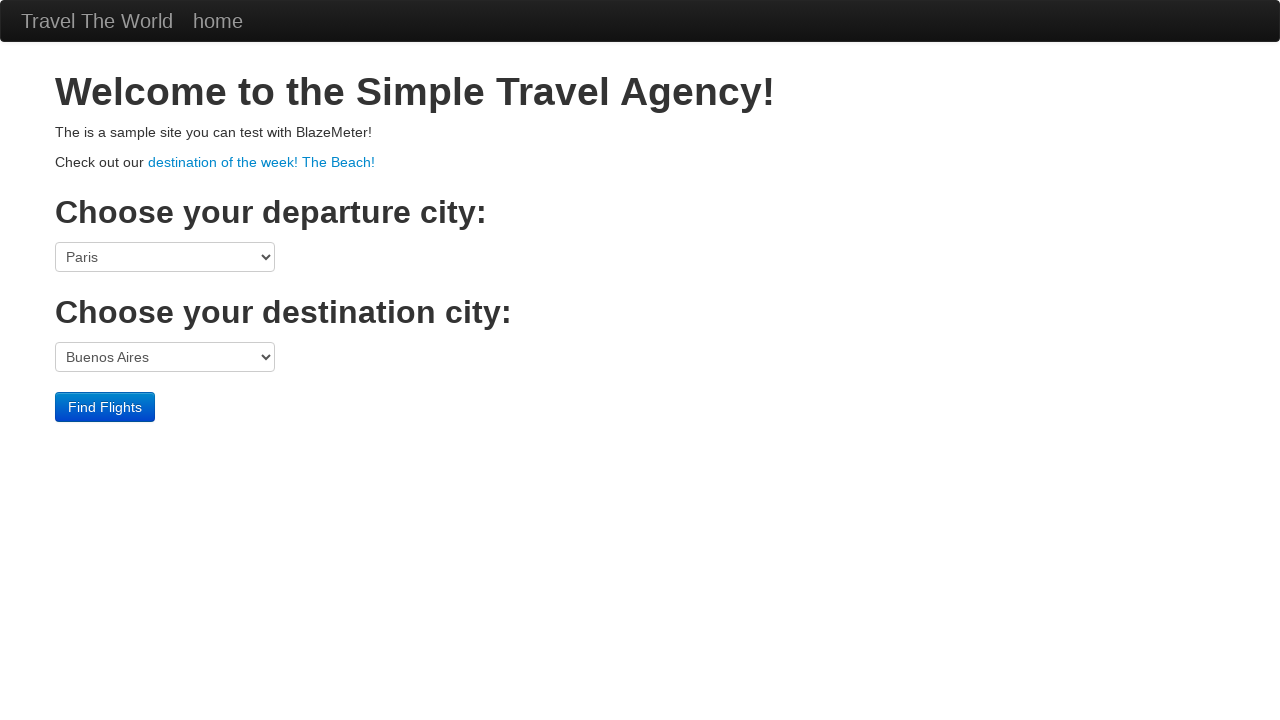

Located departure city dropdown
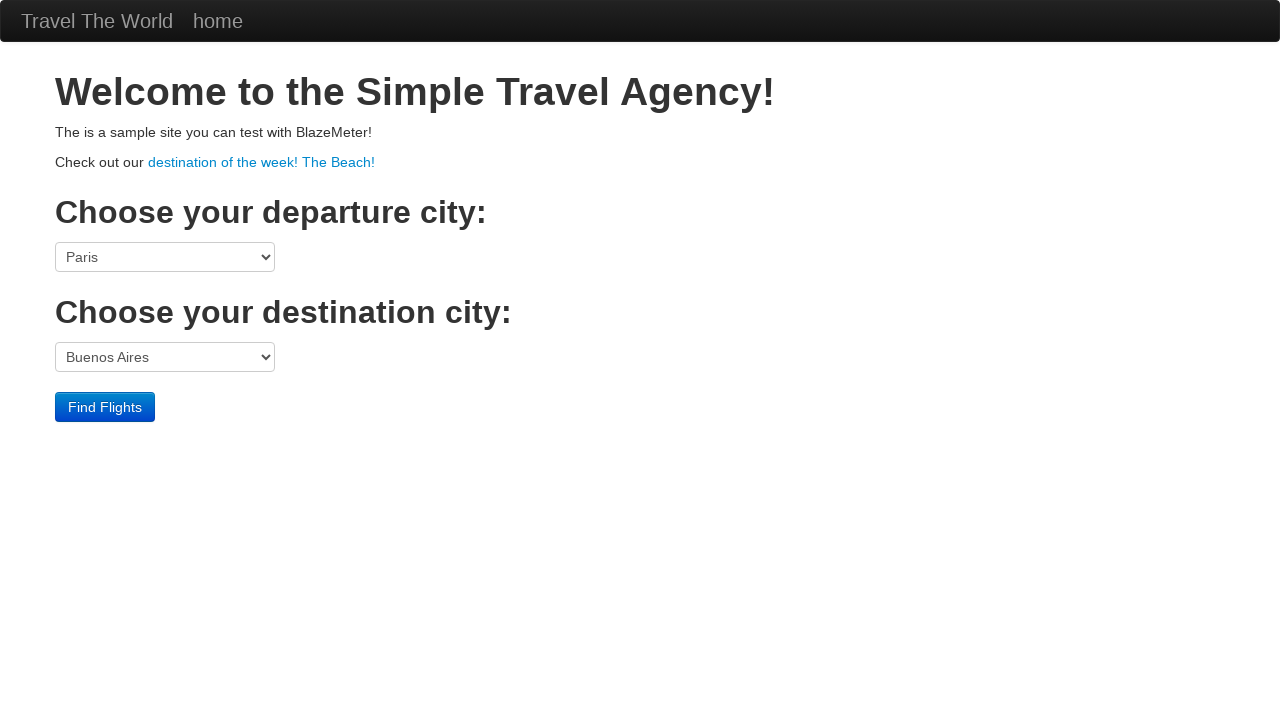

Selected 'Boston' as departure city on select[name='fromPort']
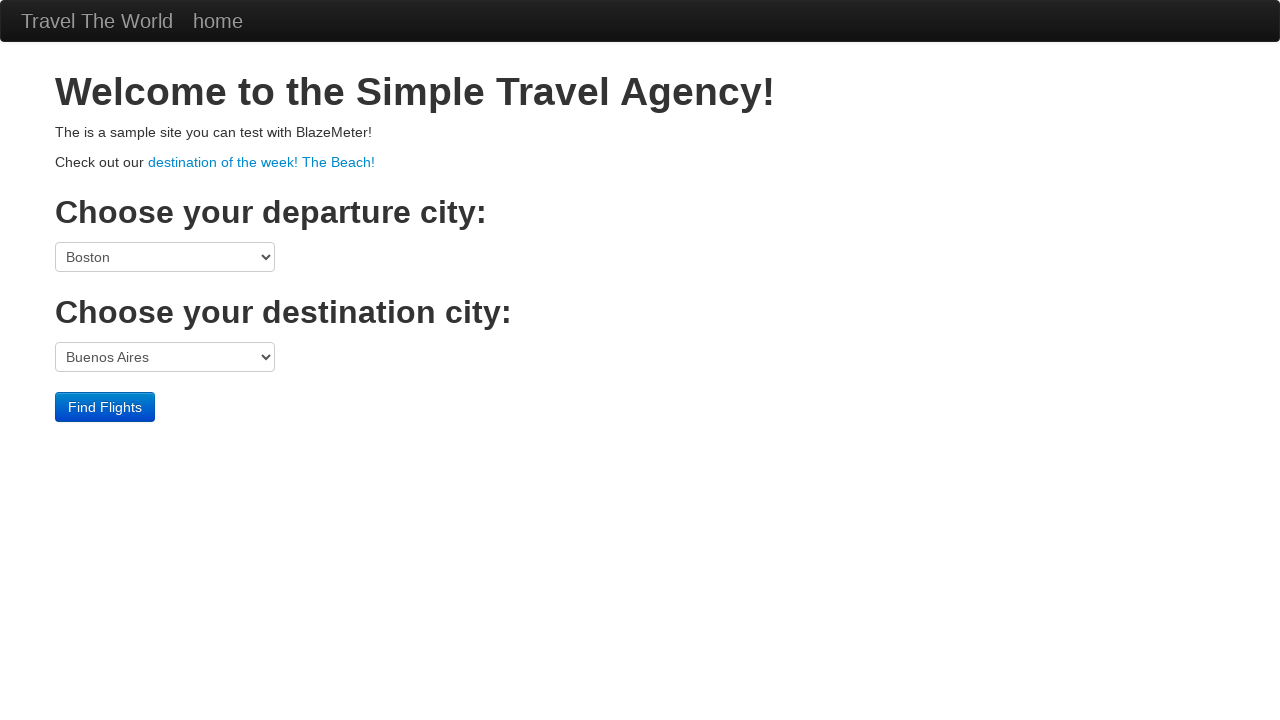

Located arrival city dropdown
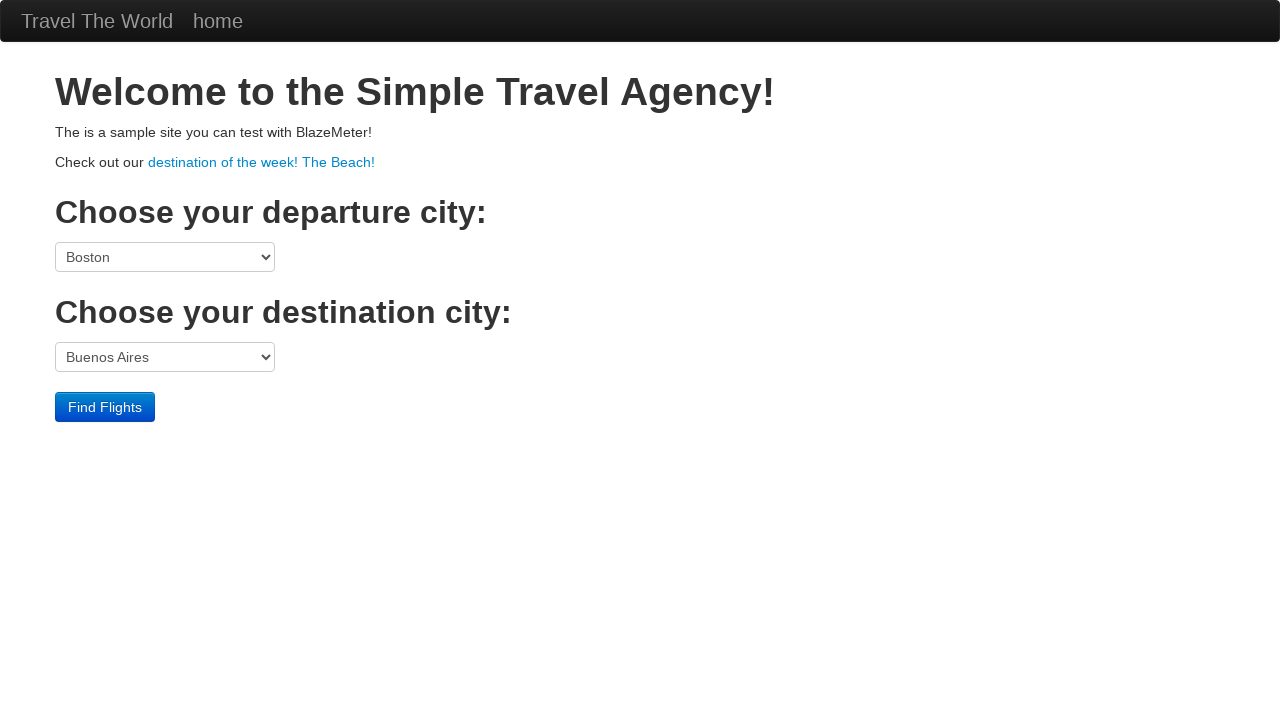

Selected 'London' as arrival city on select[name='toPort']
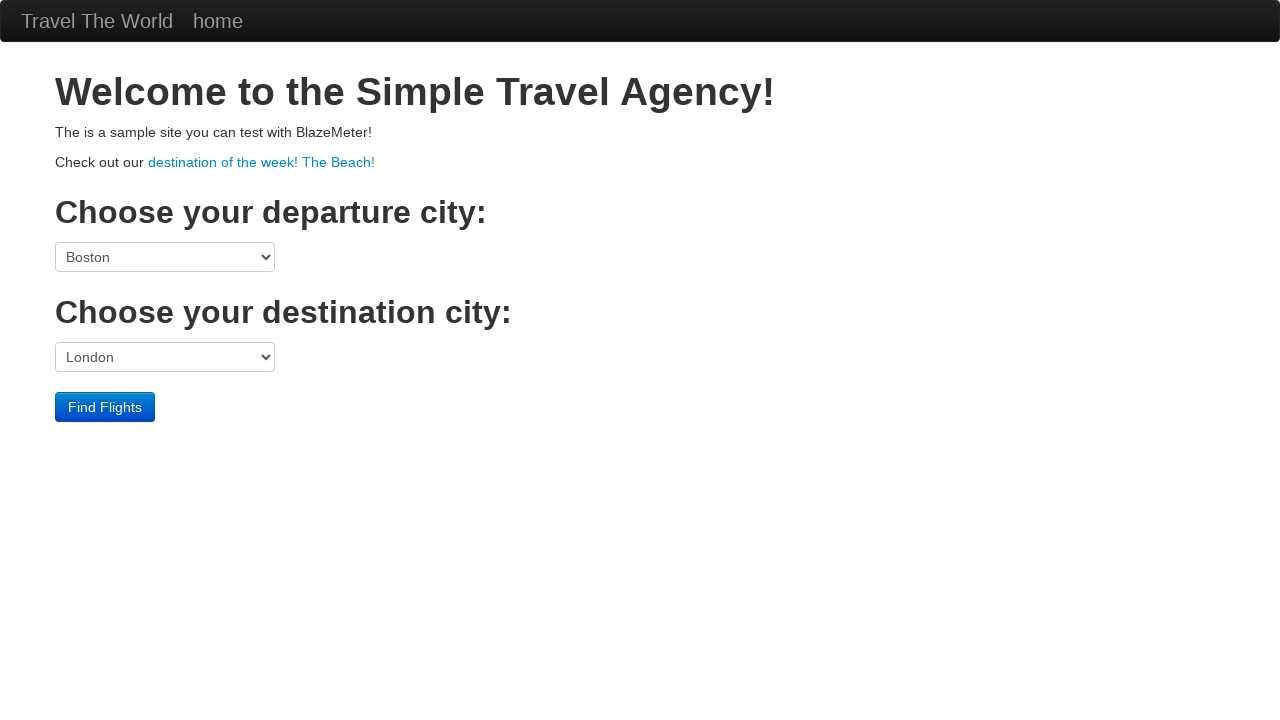

Clicked 'Find Flights' button at (105, 407) on xpath=/html/body/div[3]/form/div/input
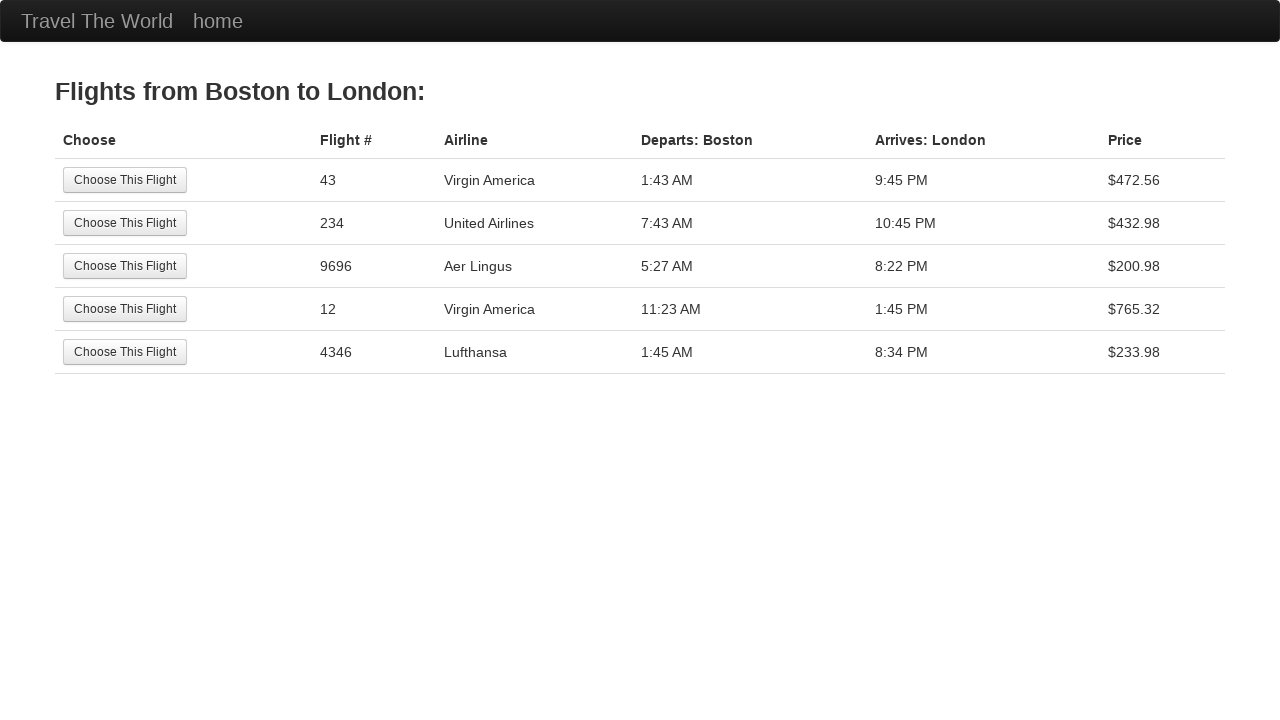

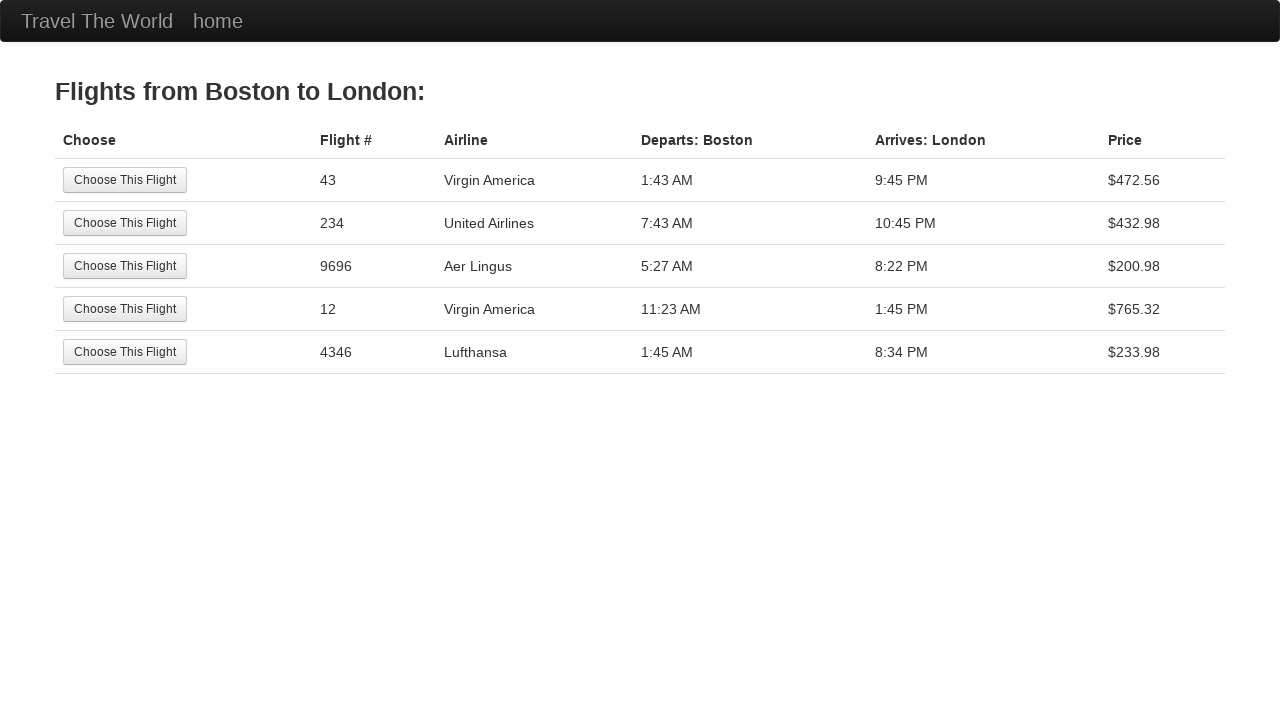